Tests dropdown selection functionality by reading two numbers from the page, calculating their sum, selecting the result from a dropdown menu, and submitting the form.

Starting URL: http://suninjuly.github.io/selects1.html

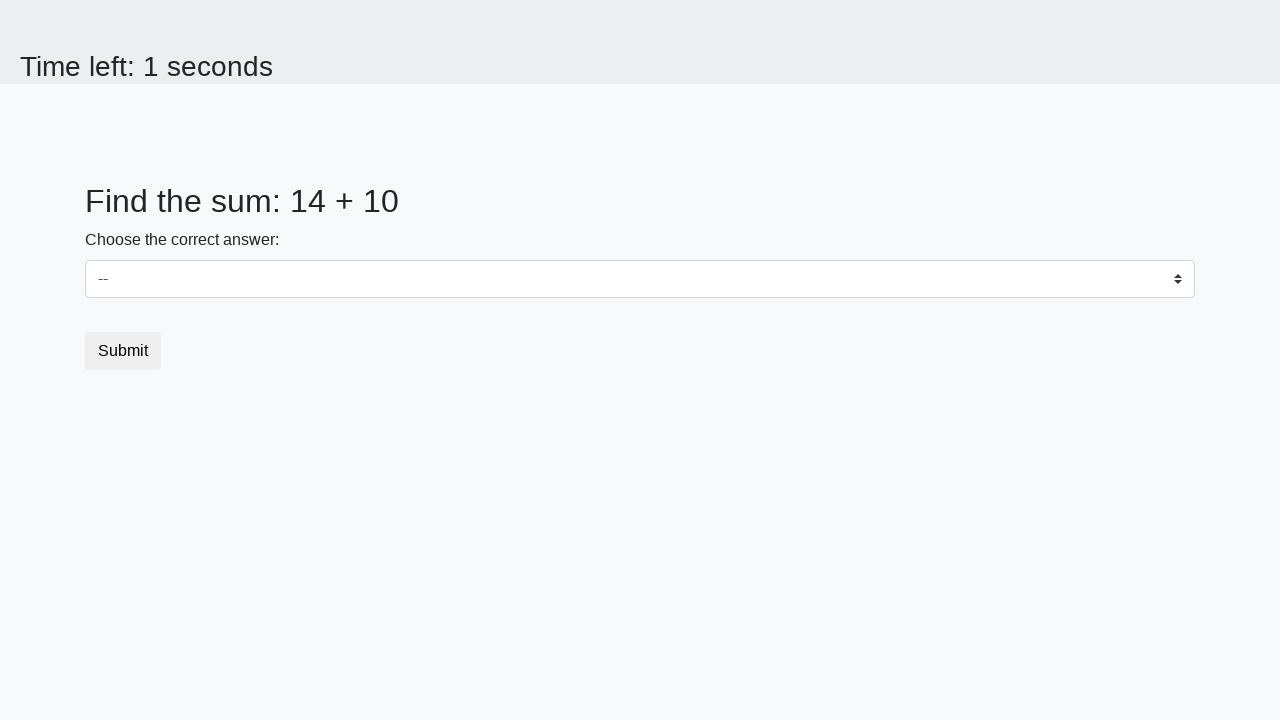

Read first number from page element #num1
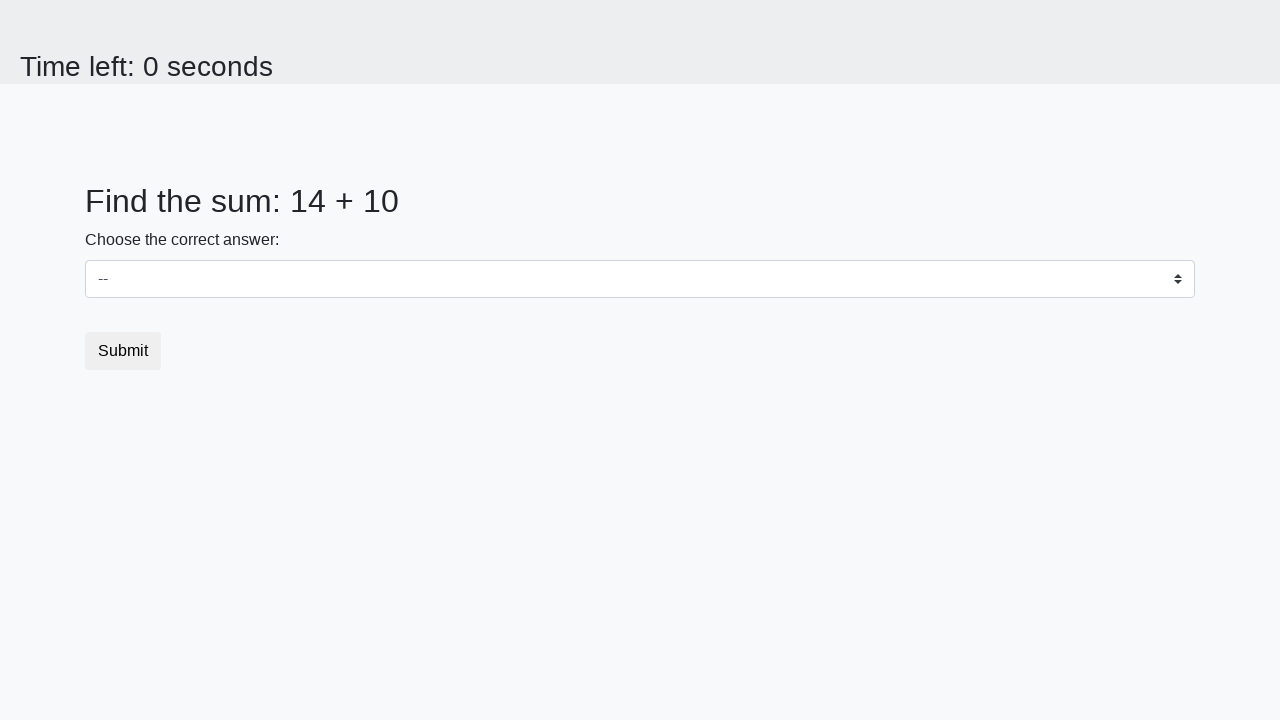

Read second number from page element #num2
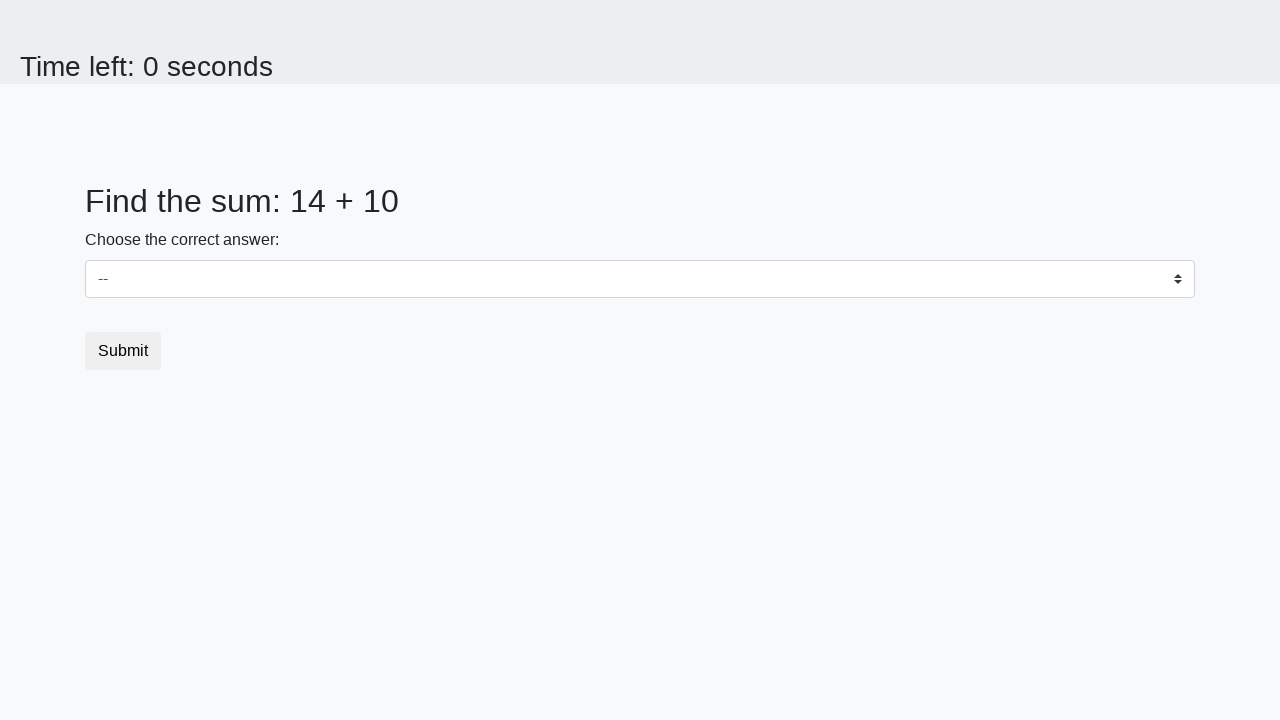

Calculated sum of 14 + 10 = 24
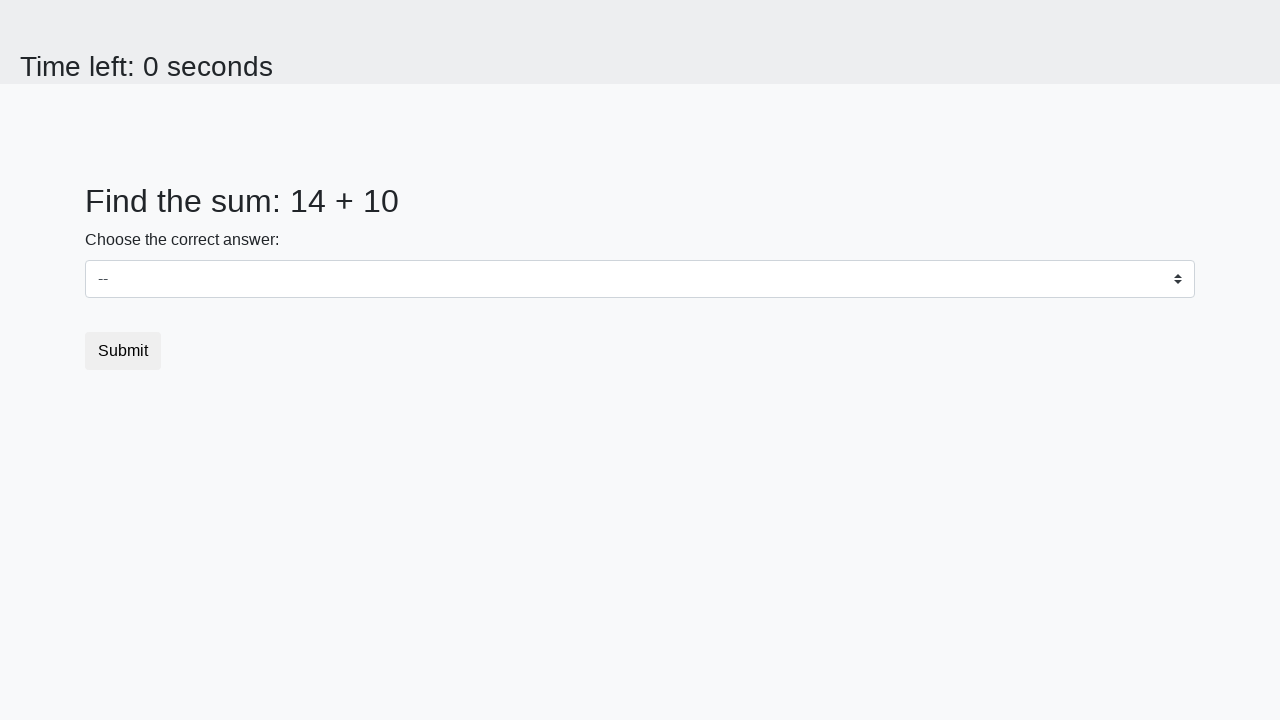

Selected value '24' from dropdown menu on #dropdown
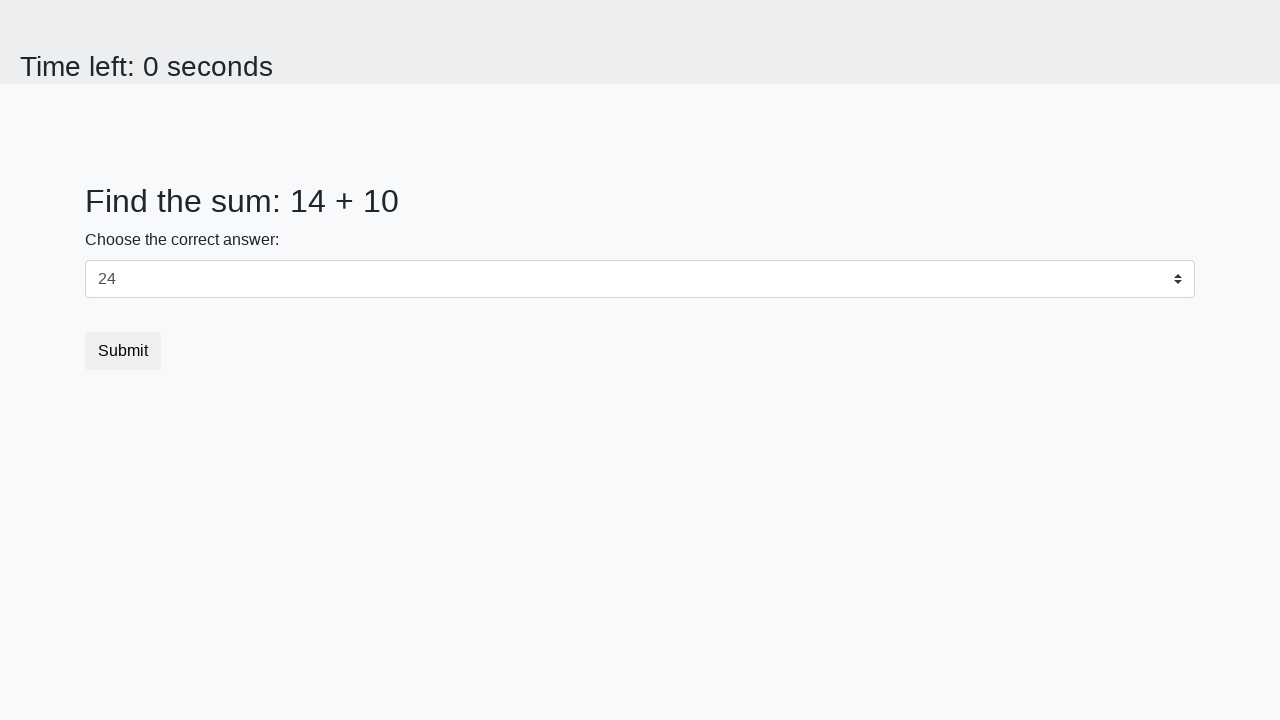

Clicked submit button at (123, 351) on button.btn
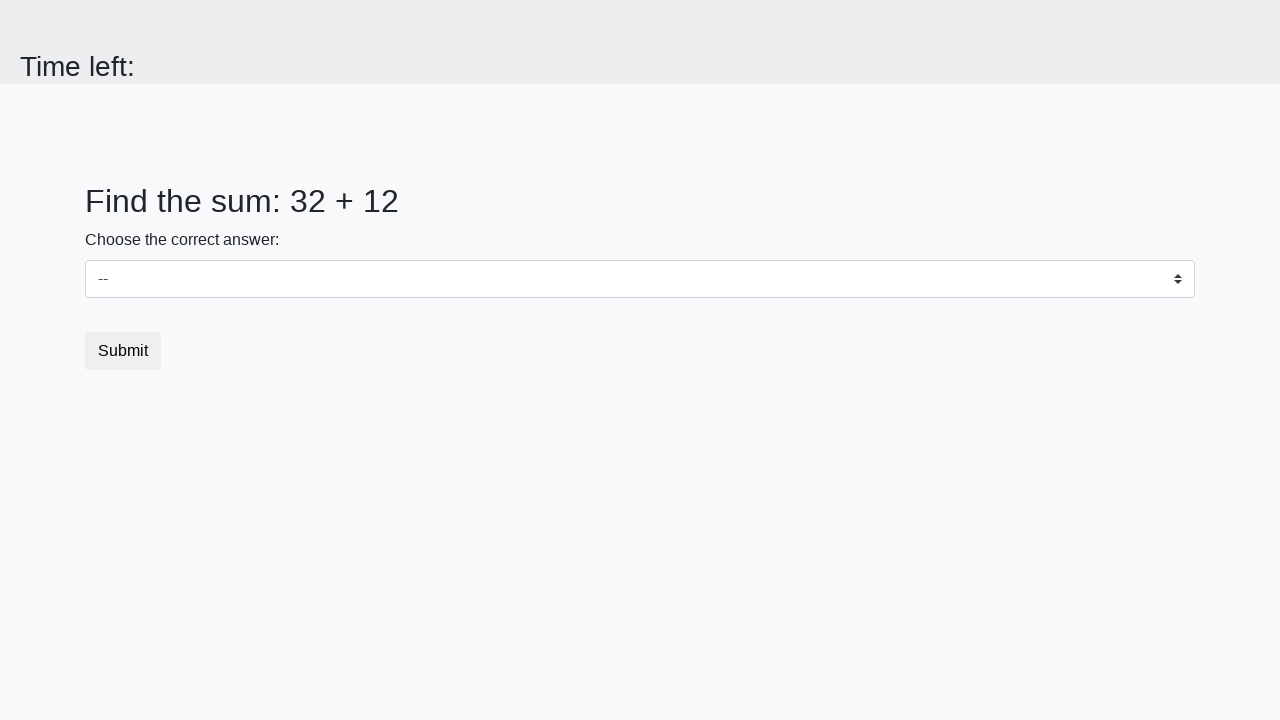

Set up dialog handler to accept alerts
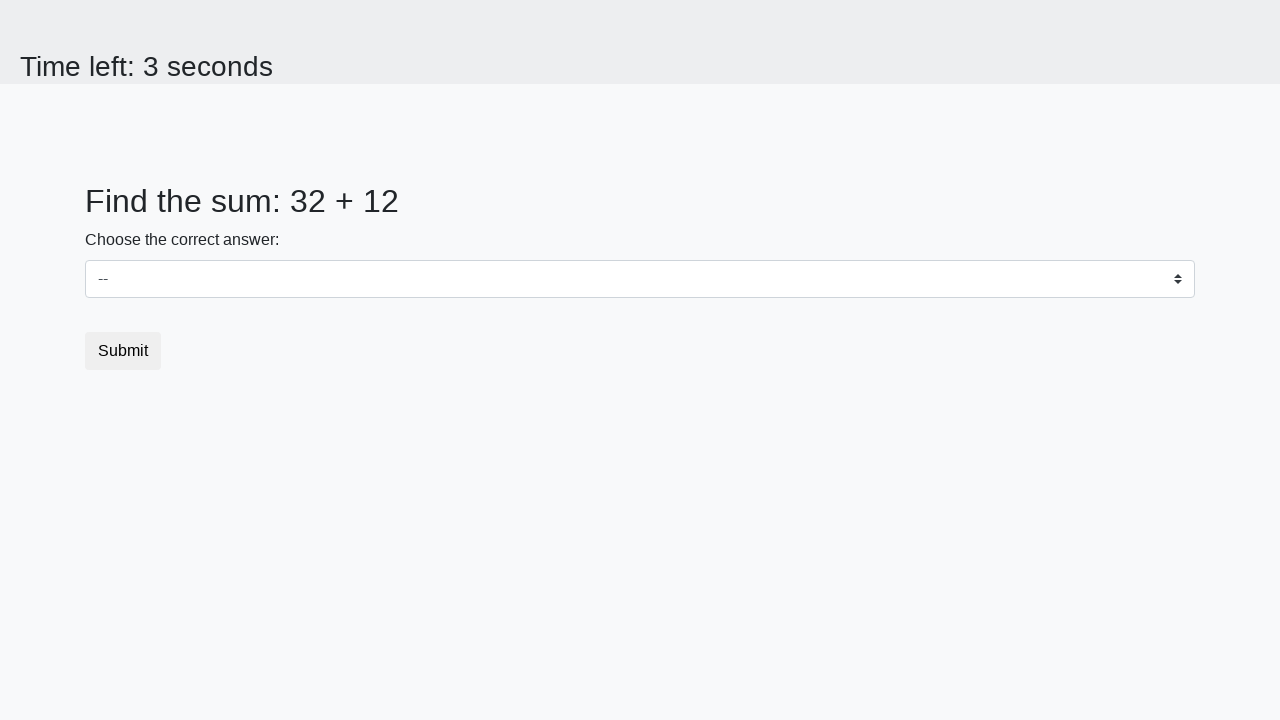

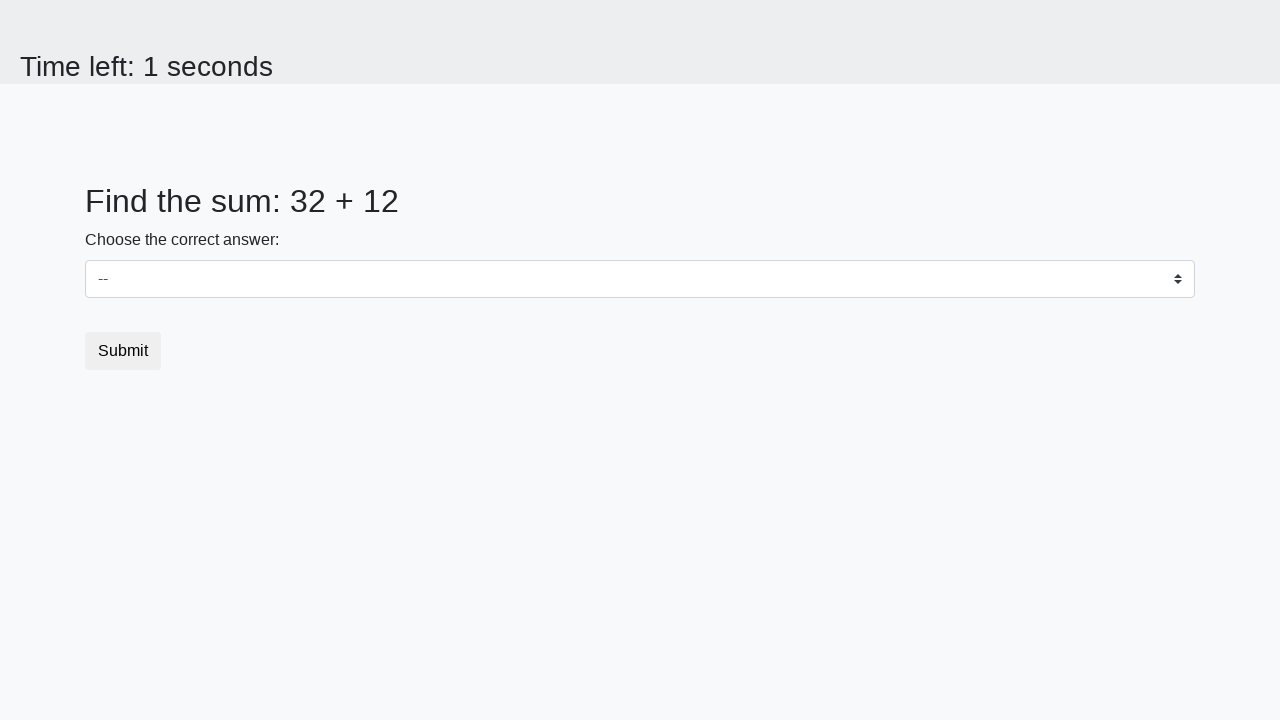